Tests drag and drop functionality by dragging element A onto element B and verifying the elements swap positions

Starting URL: https://the-internet.herokuapp.com/

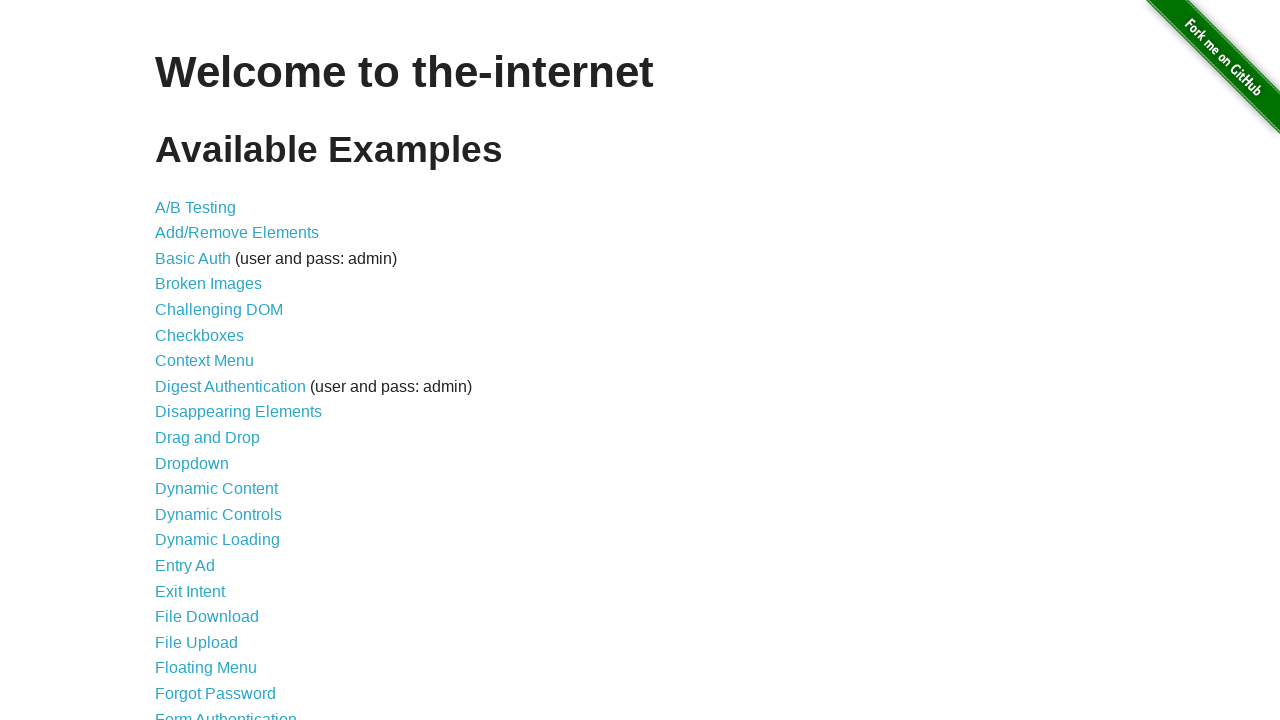

Waited for page heading to load
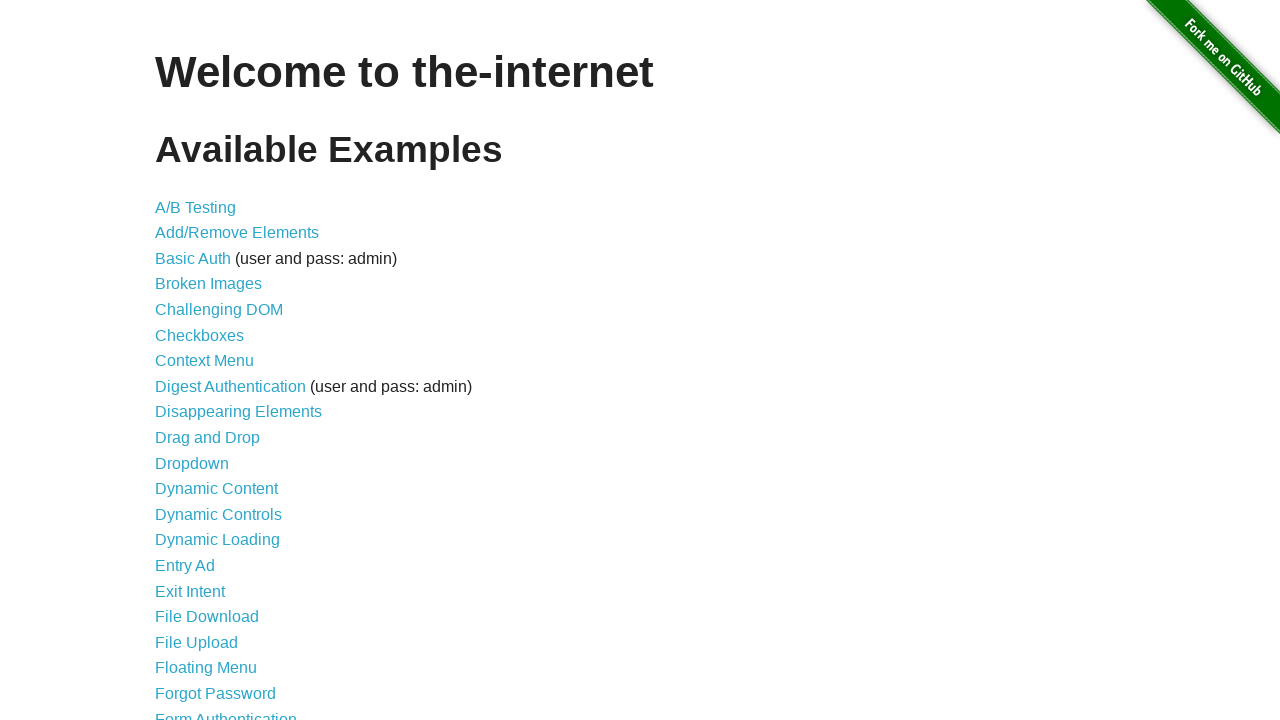

Clicked on Drag and Drop link at (208, 438) on xpath=/html/body/div[2]/div/ul/li[10]/a
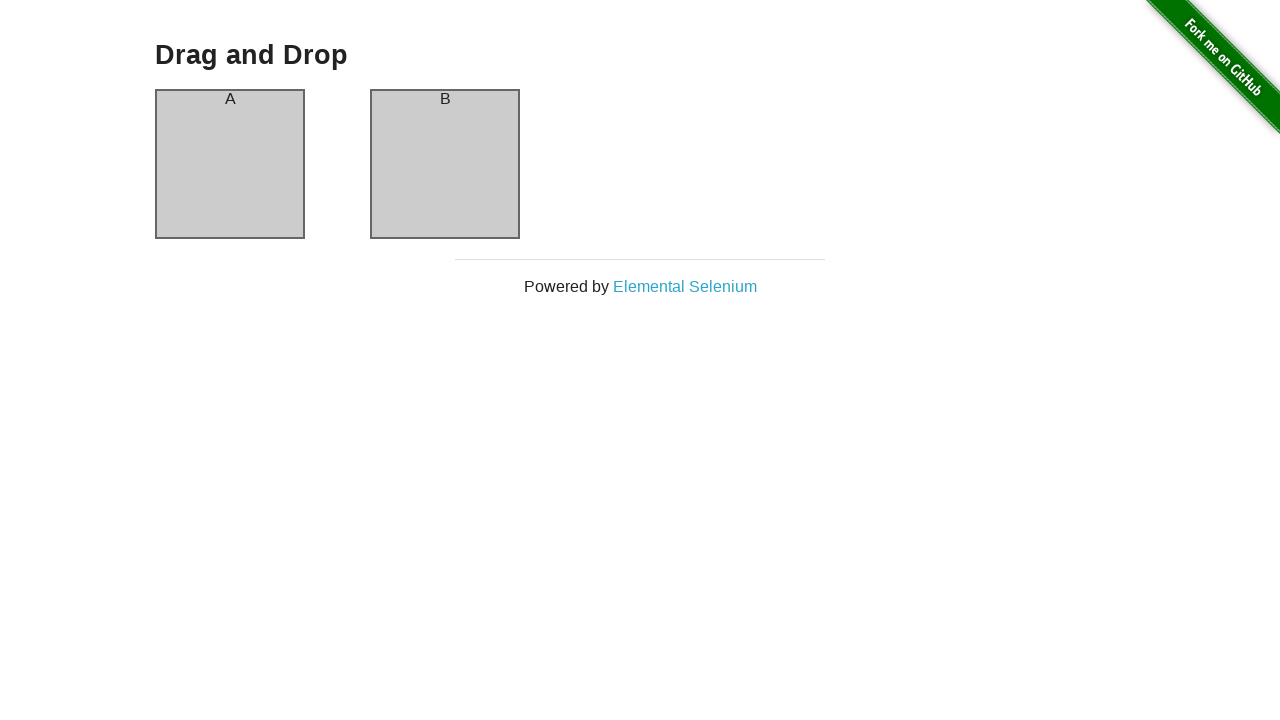

Drag and drop page loaded with column A visible
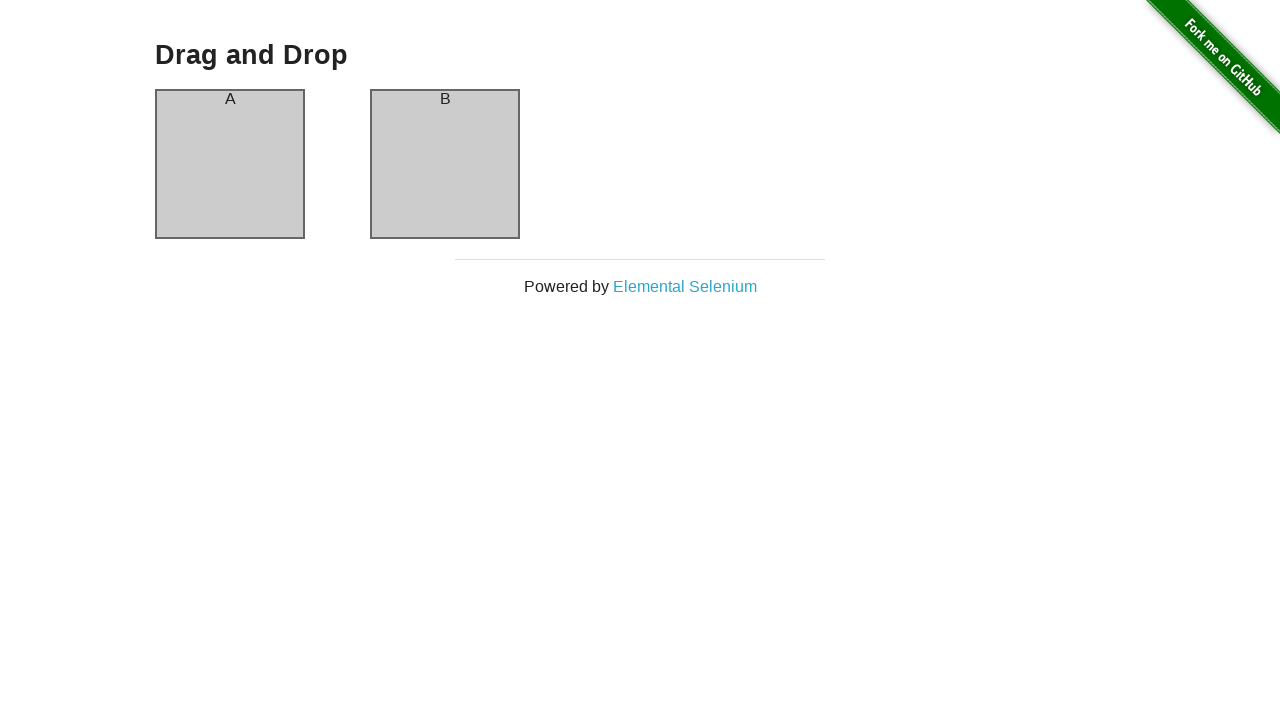

Dragged element A onto element B at (445, 164)
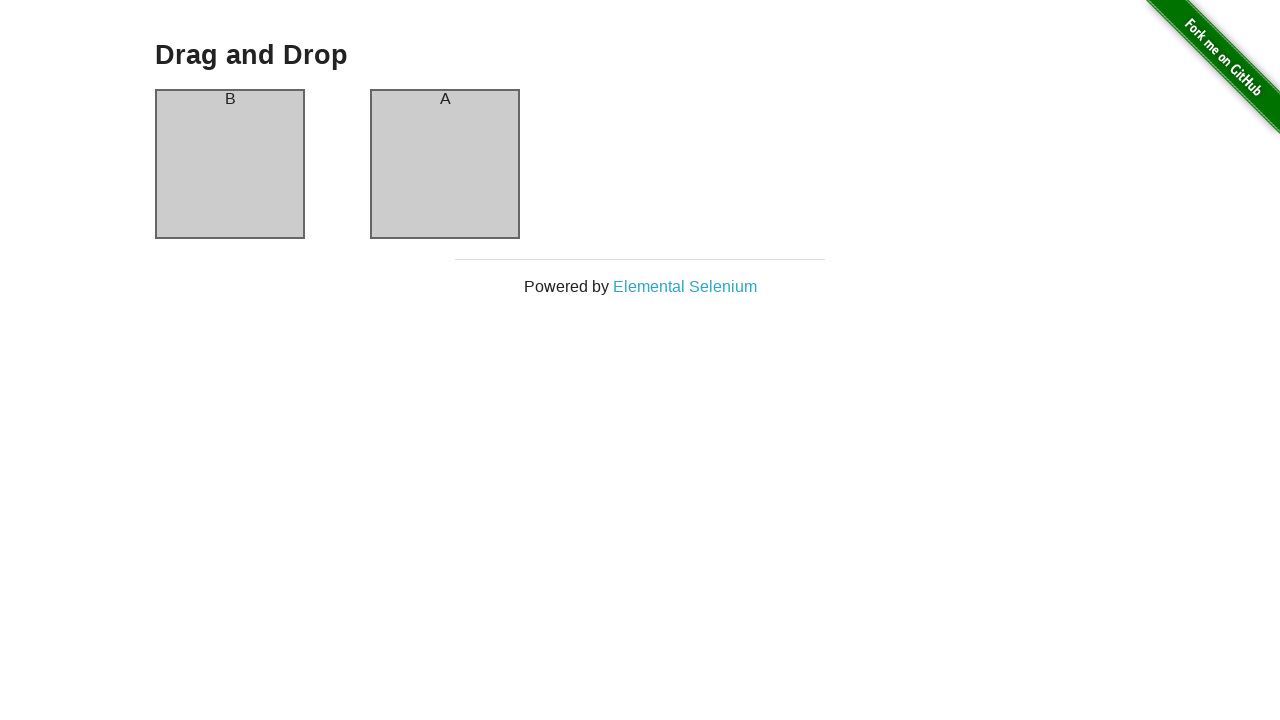

Retrieved header text contents to verify swap
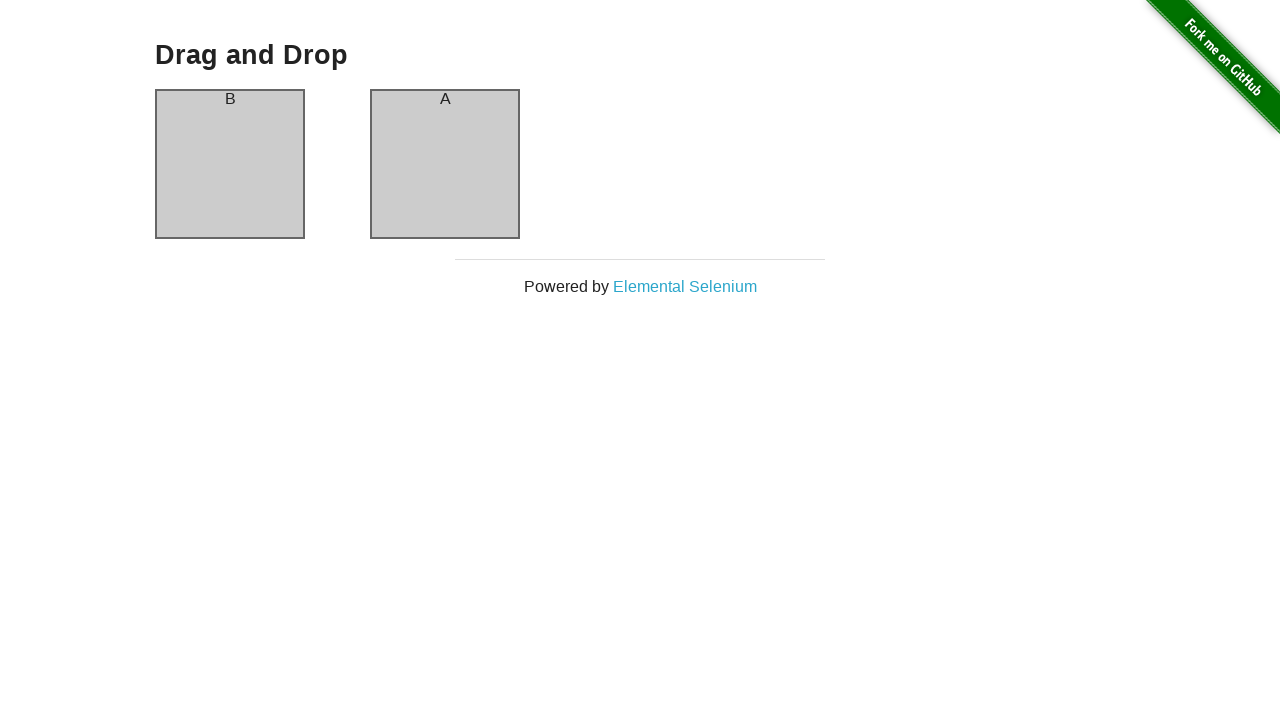

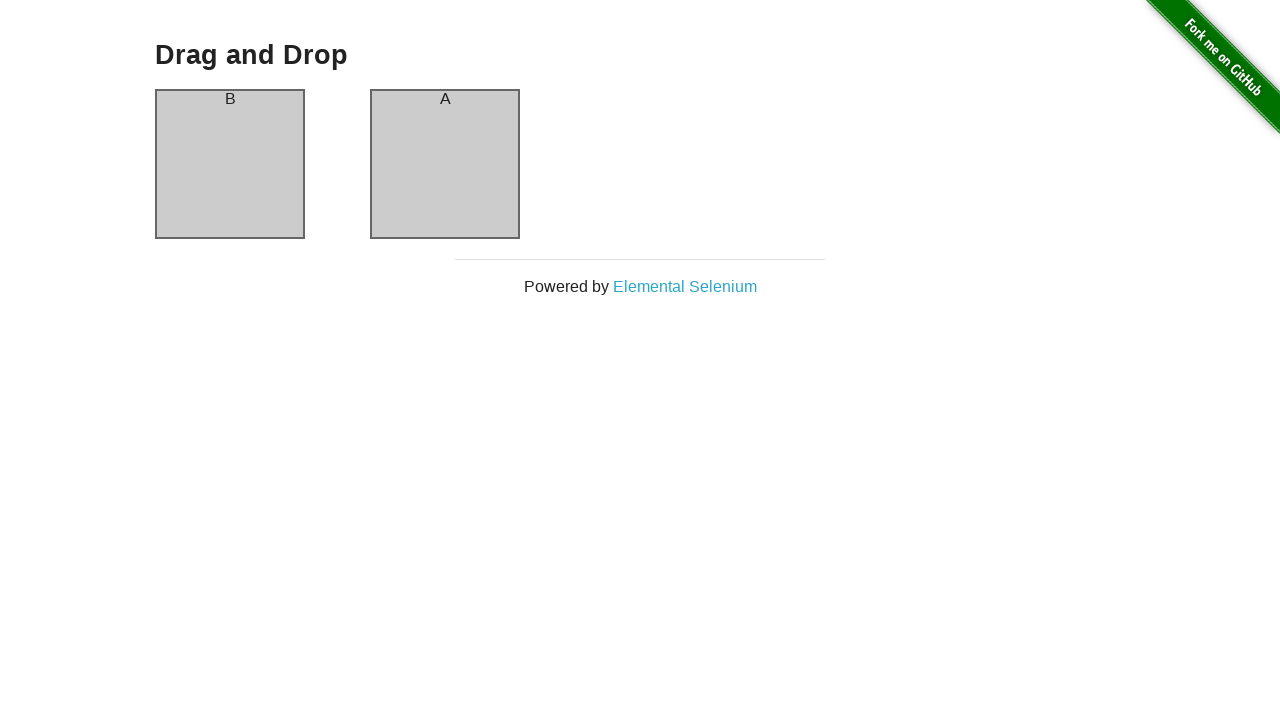